Solves a math problem from an attribute value, enters the answer, and checks robot checkboxes before submitting

Starting URL: http://suninjuly.github.io/get_attribute.html

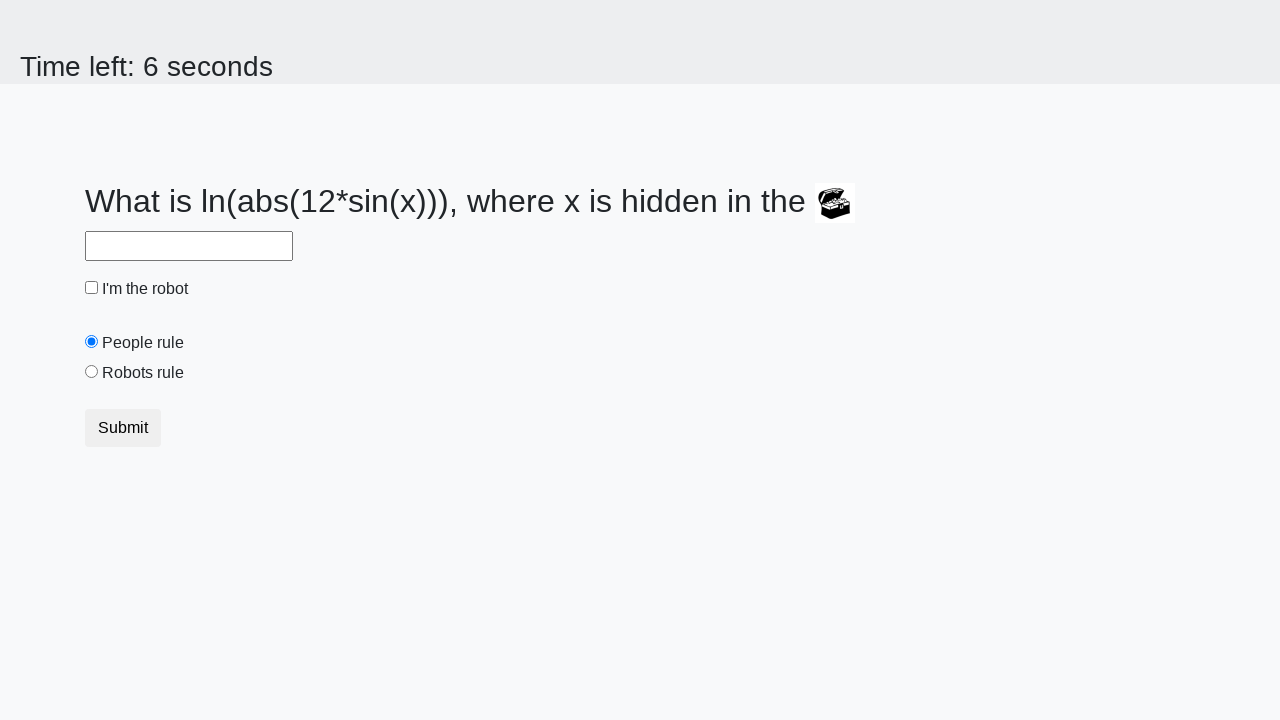

Retrieved 'valuex' attribute from treasure element
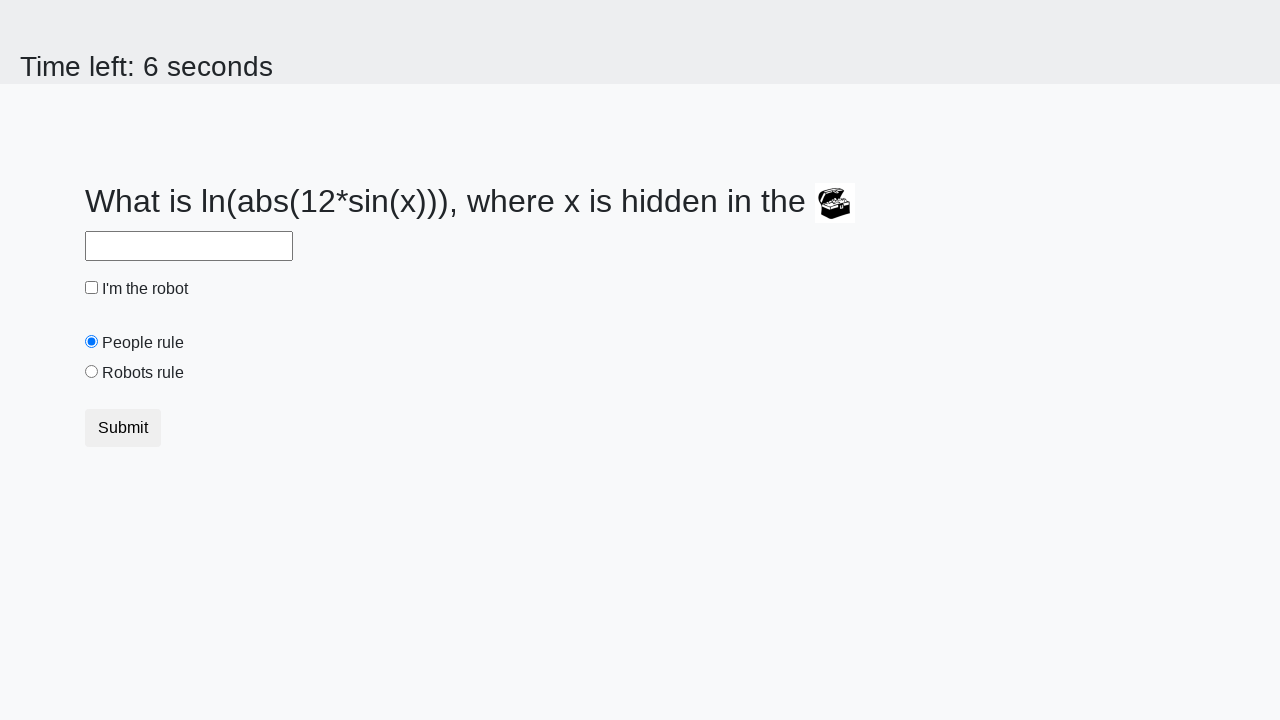

Calculated math problem answer: log(abs(12*sin(x)))
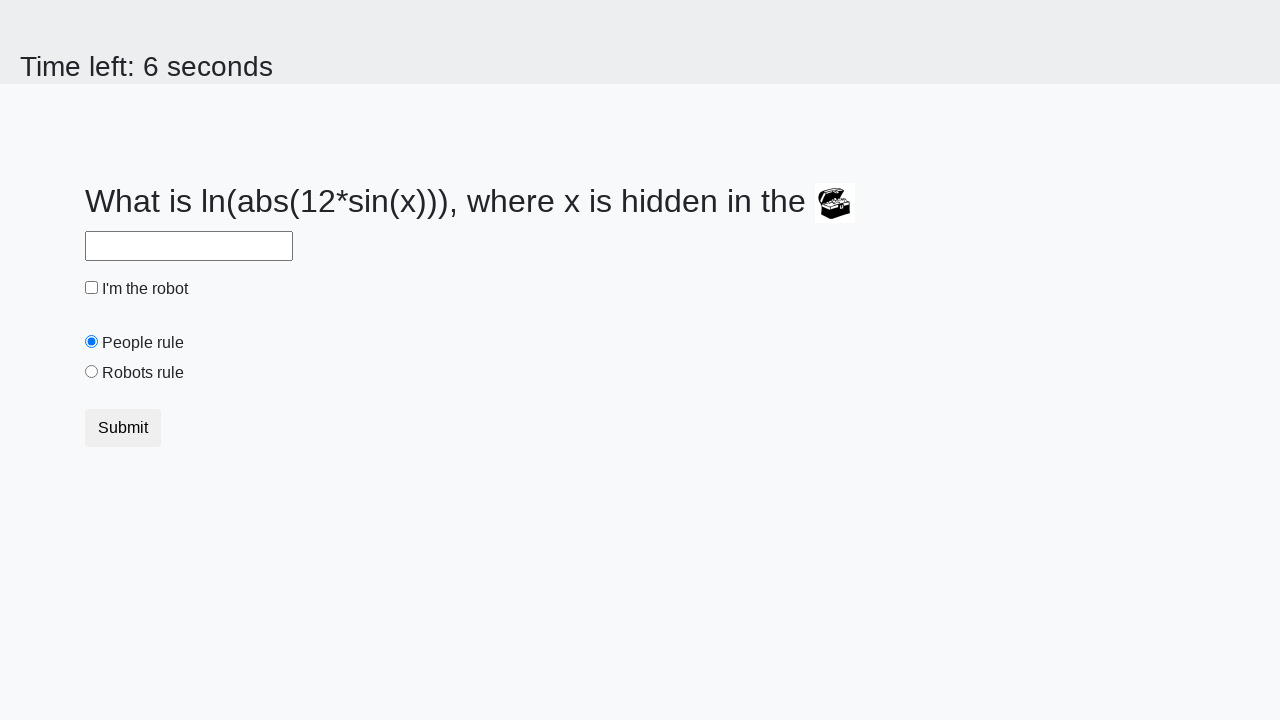

Filled answer field with calculated value: 0.1546616287323595 on #answer
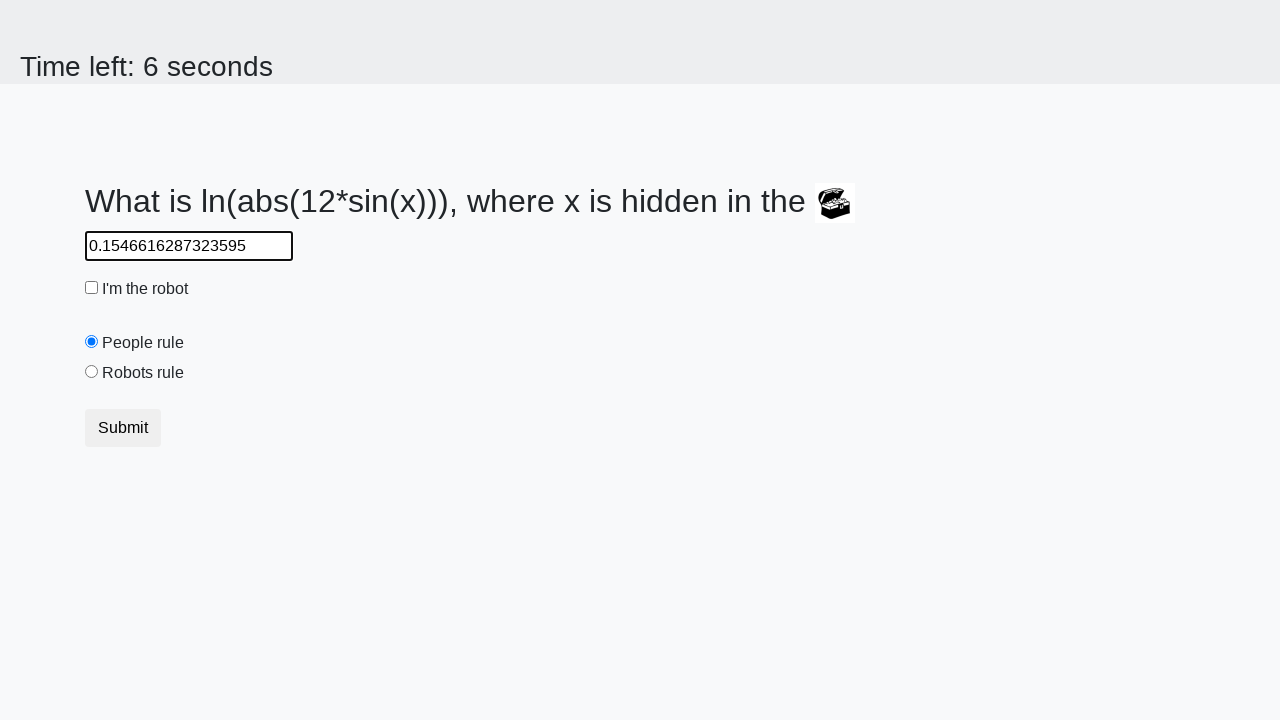

Checked robot checkbox at (92, 288) on #robotCheckbox
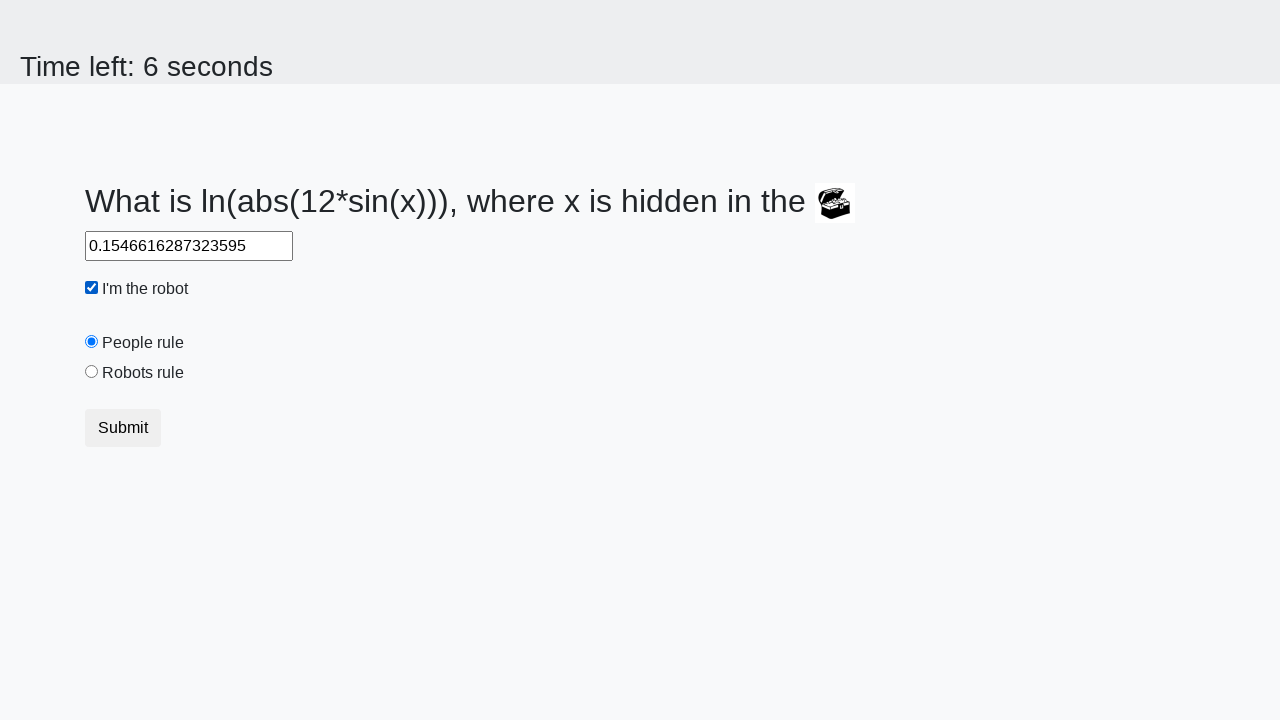

Selected robots rule radio button at (92, 372) on #robotsRule
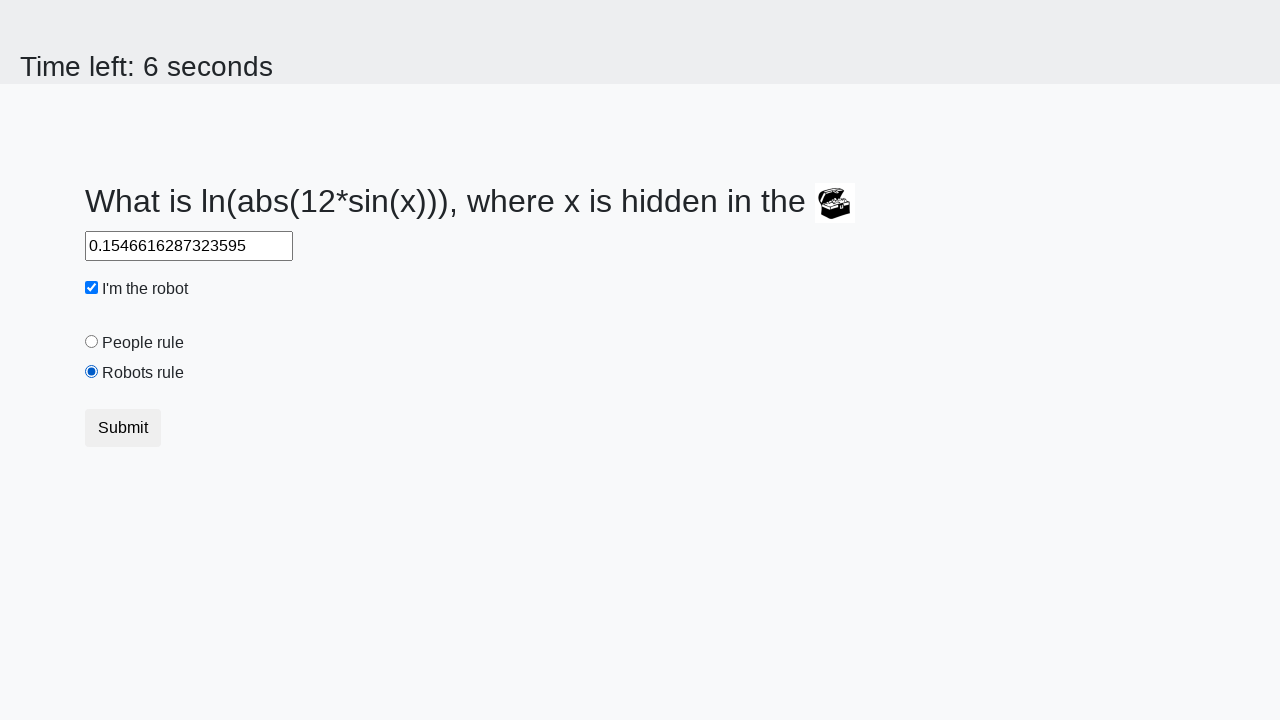

Submitted the form at (123, 428) on button[type='submit']
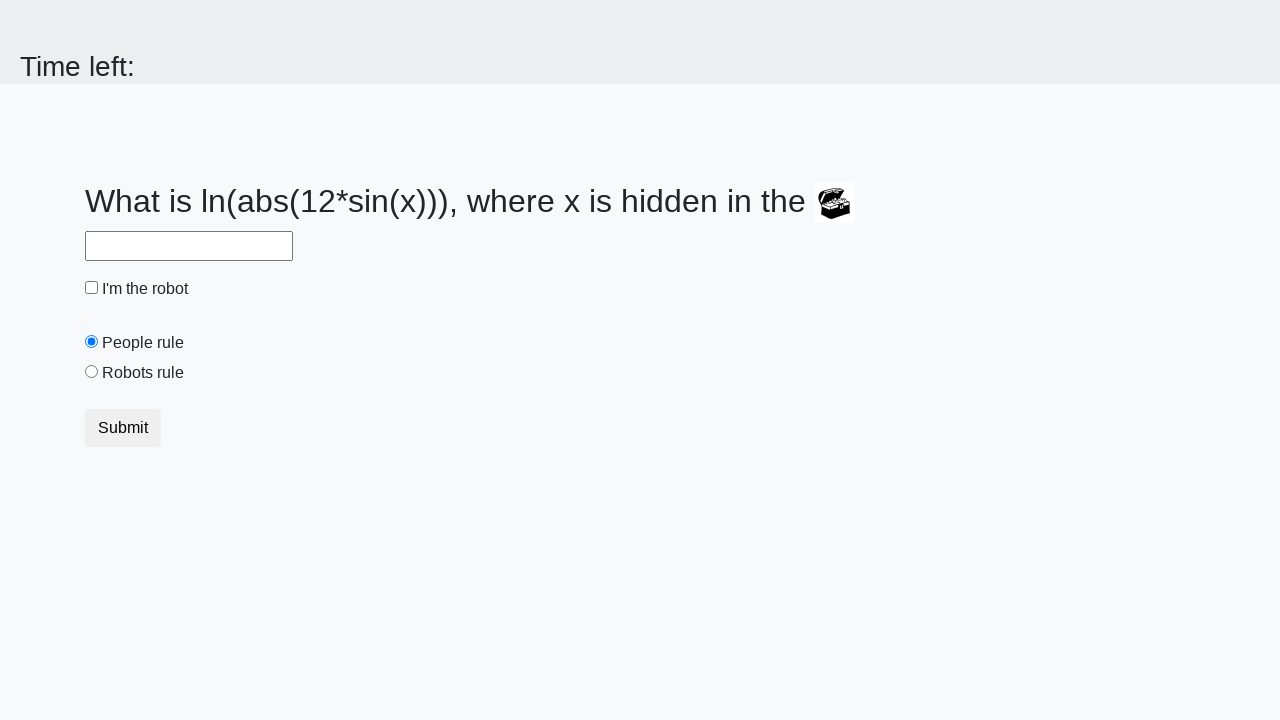

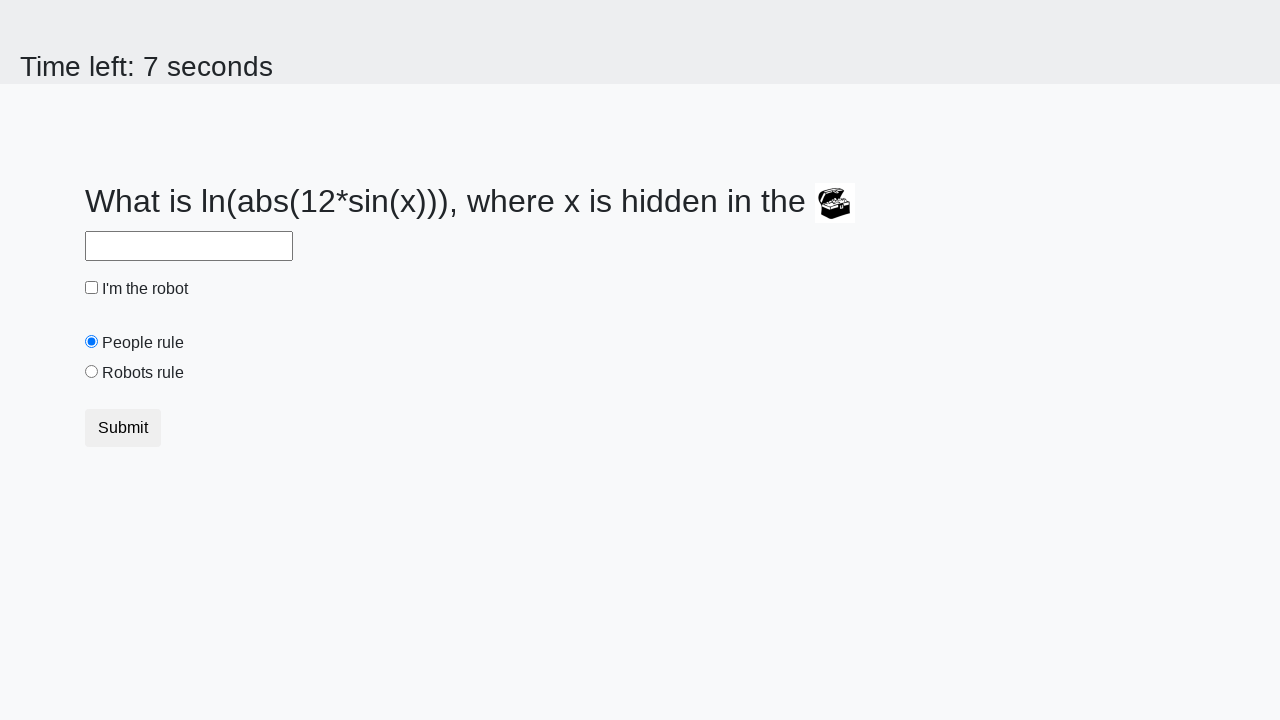